Tests checkbox functionality on a practice automation page by checking the selection state of a checkbox, counting all checkboxes, and selecting a specific day checkbox (Saturday)

Starting URL: https://testautomationpractice.blogspot.com/

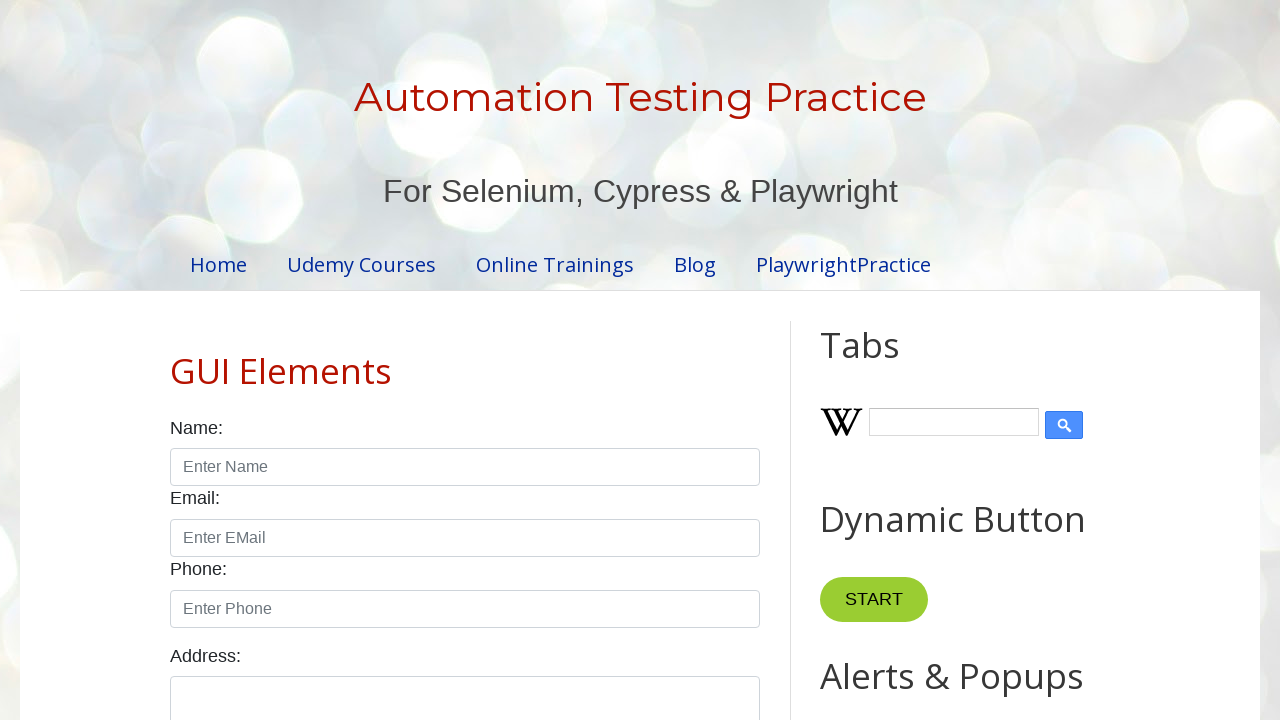

Located Sunday checkbox element
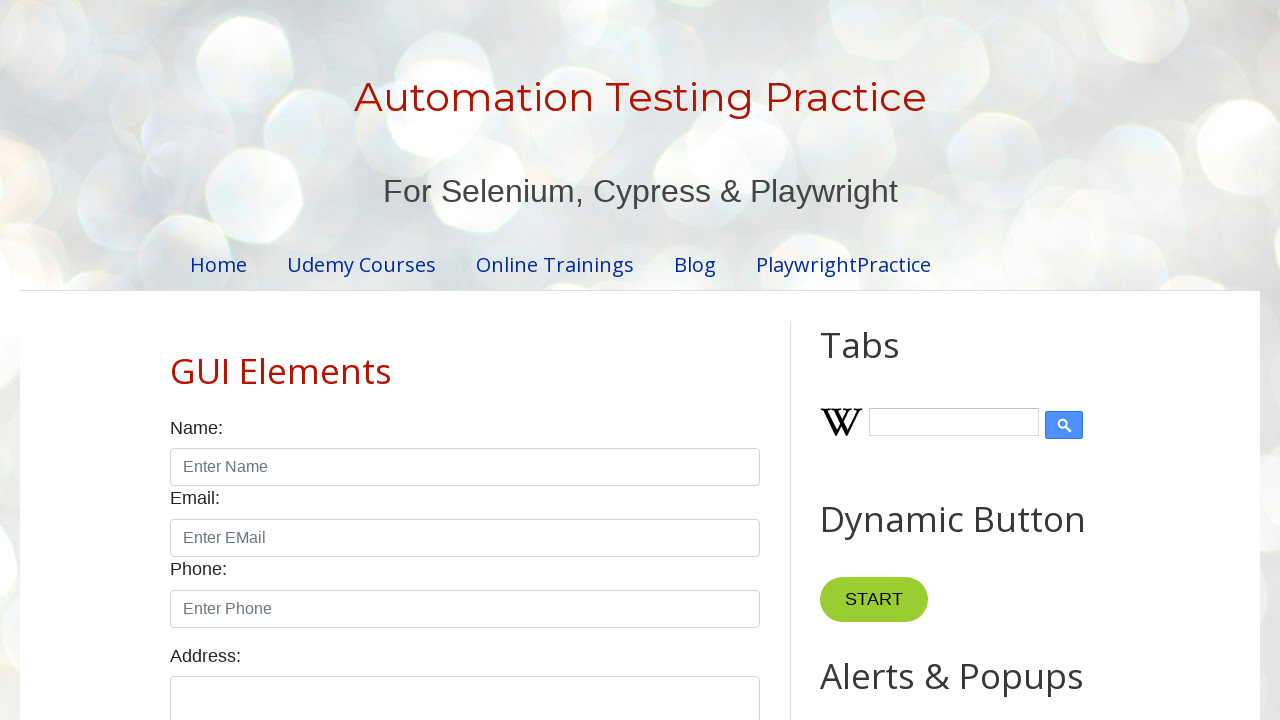

Checked Sunday checkbox state: False
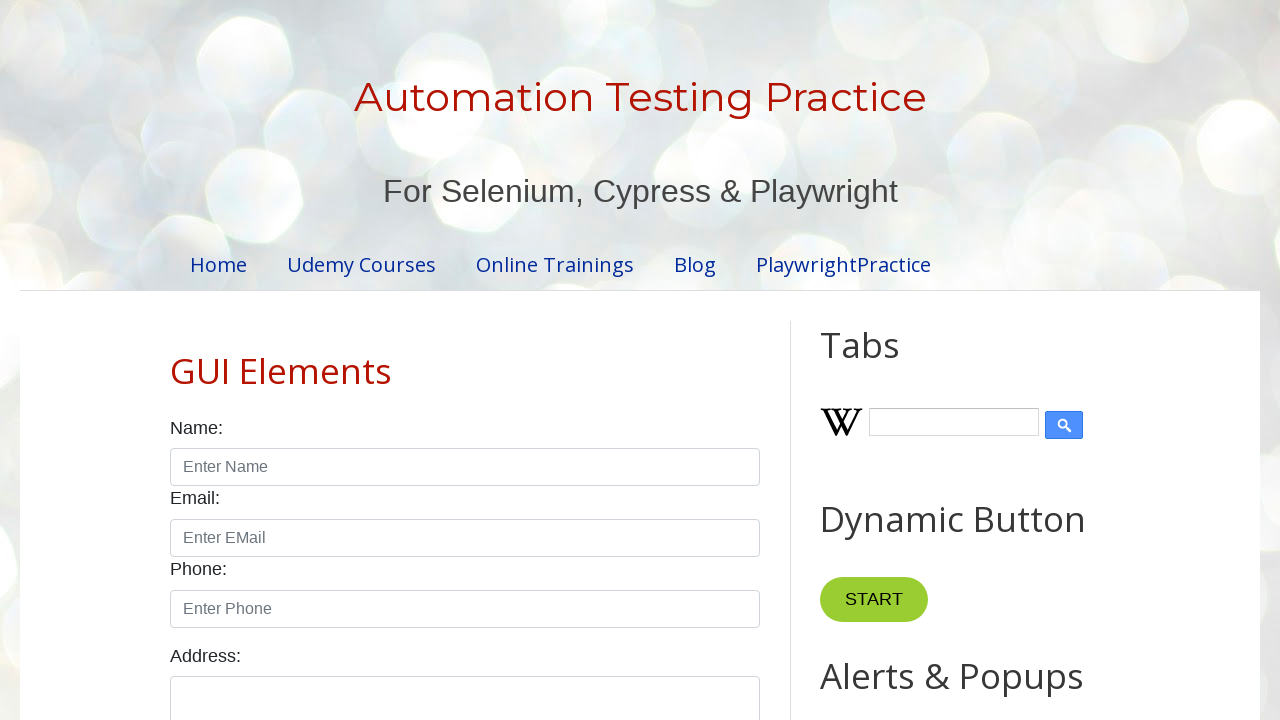

Located all checkbox elements with class 'form-check-input'
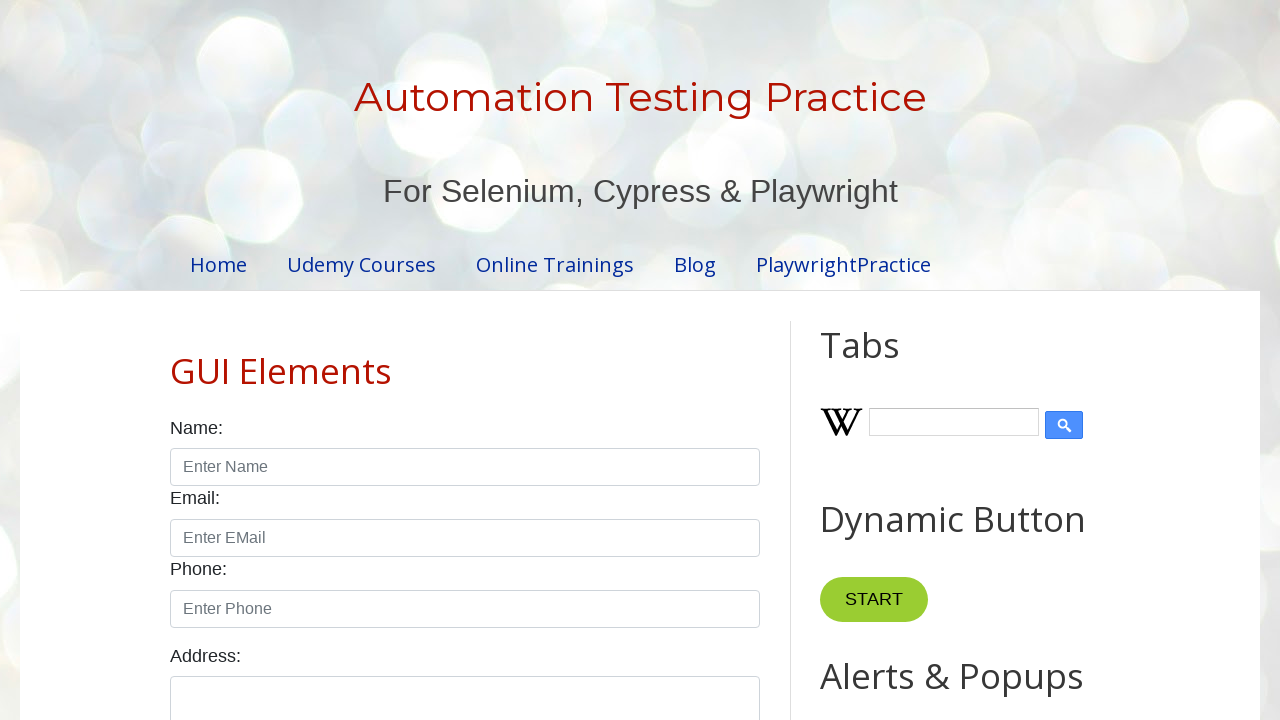

Counted total checkboxes: 7
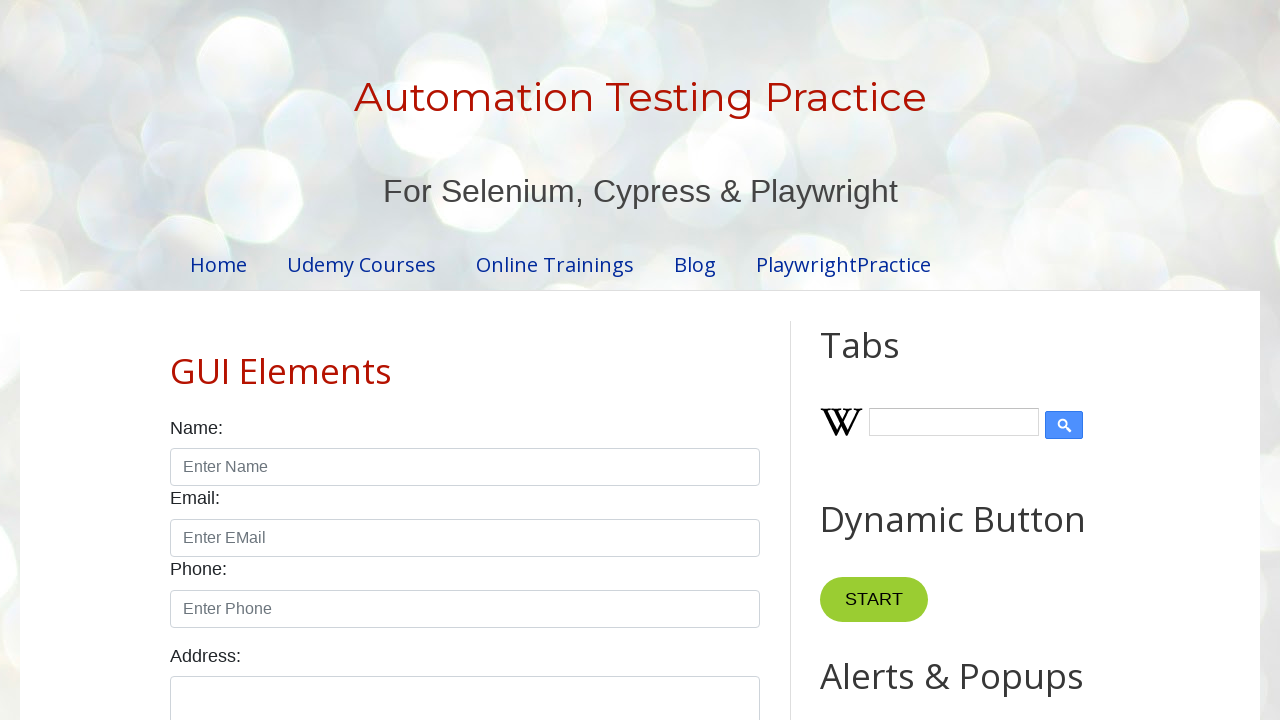

Clicked Saturday checkbox to select it at (262, 361) on //input[@id='saturday']
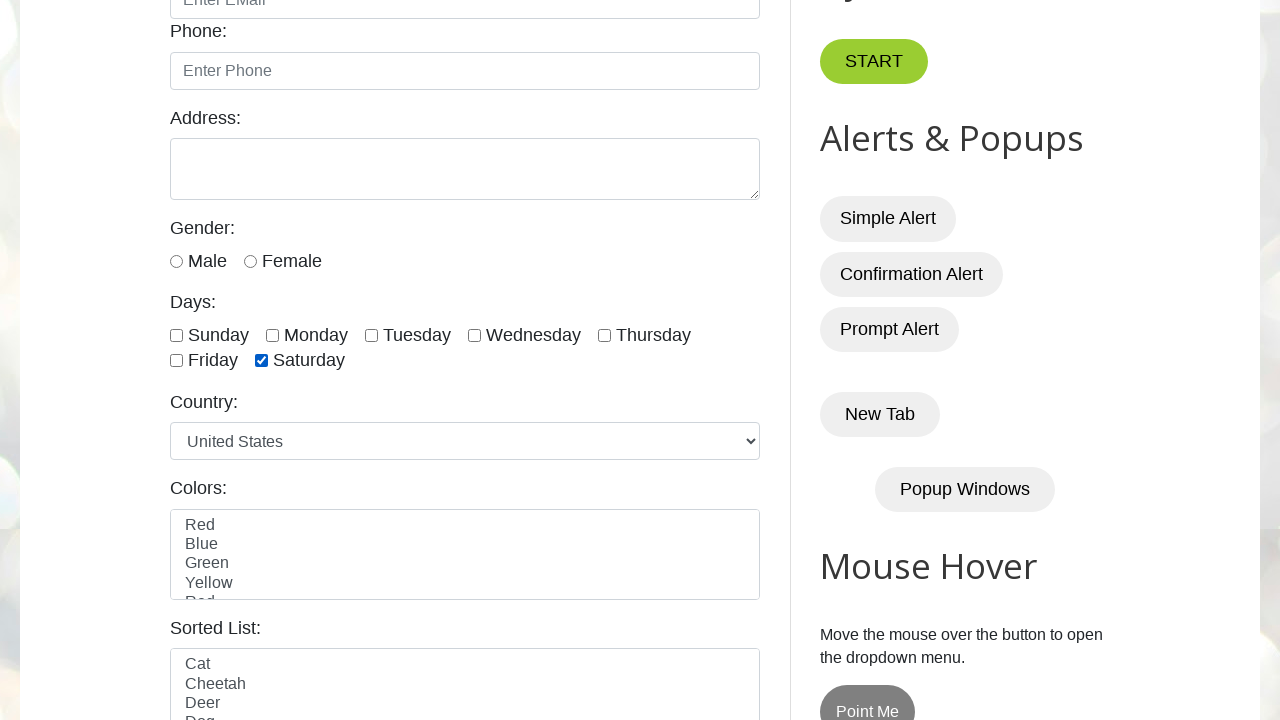

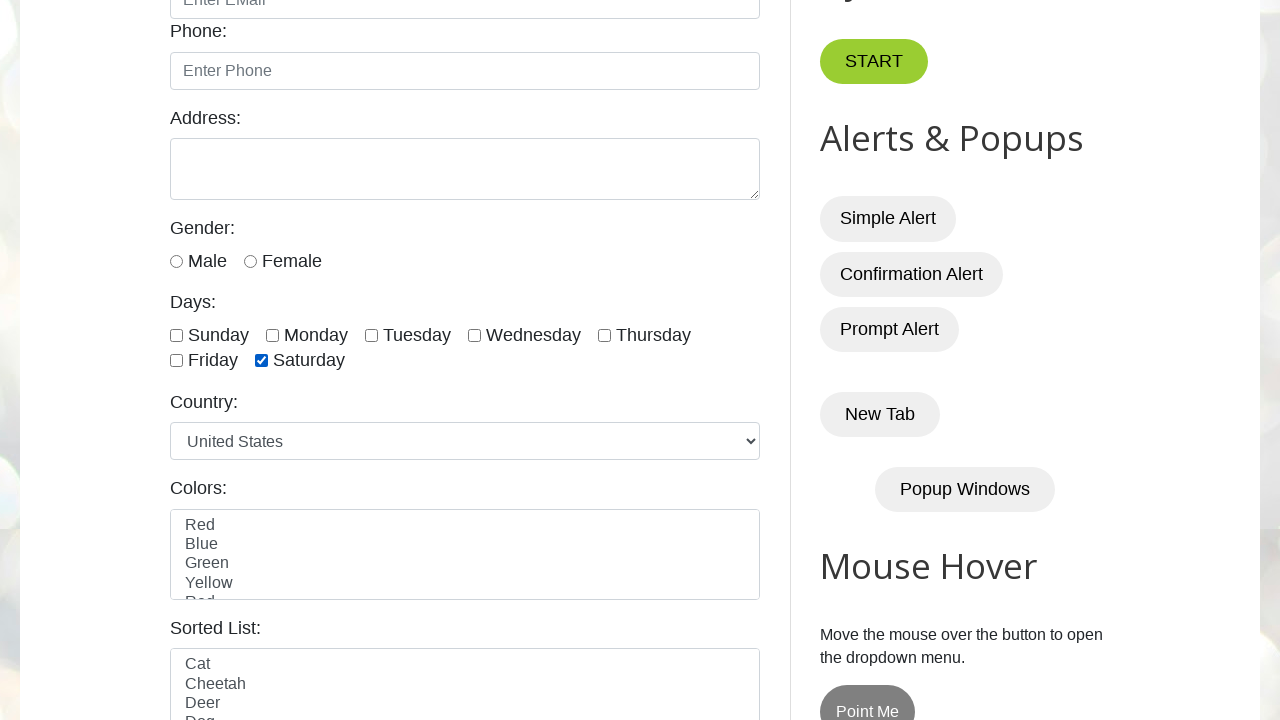